Tests multi-window functionality by opening a new window, navigating to a different page to get a course name, then switching back to the parent window to enter that course name into a form field.

Starting URL: https://rahulshettyacademy.com/angularpractice/

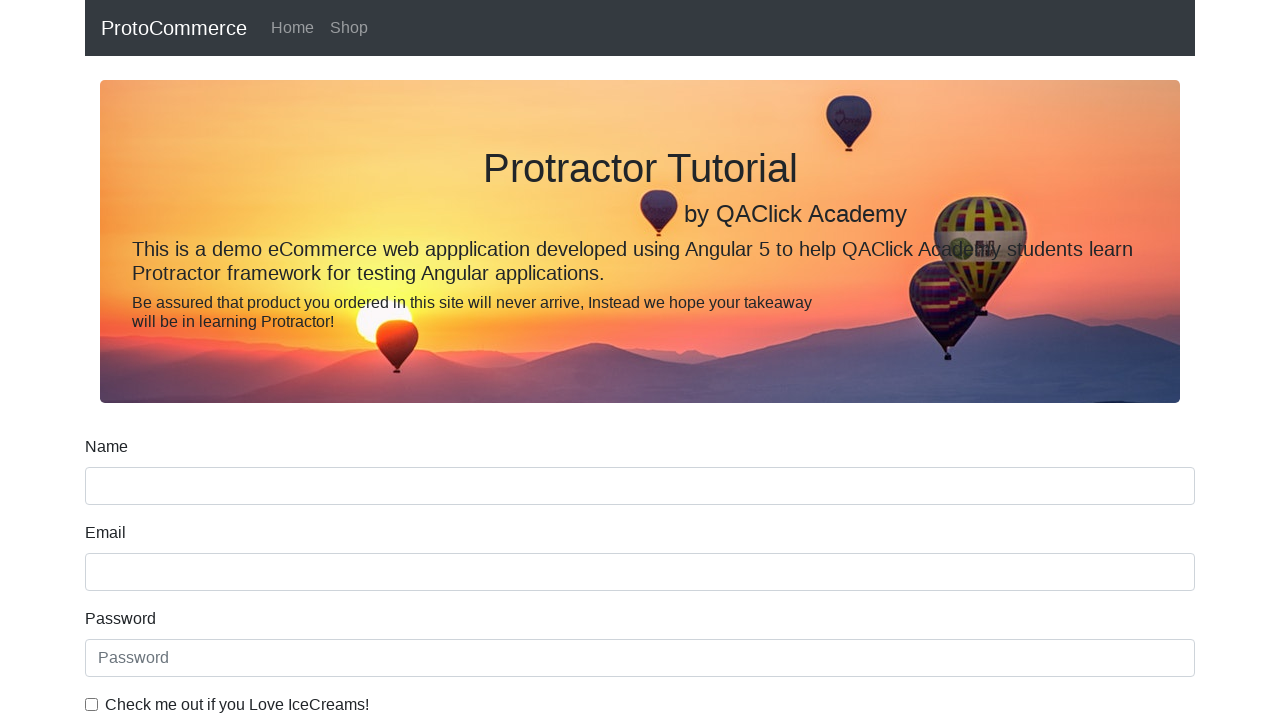

Opened a new browser window/tab
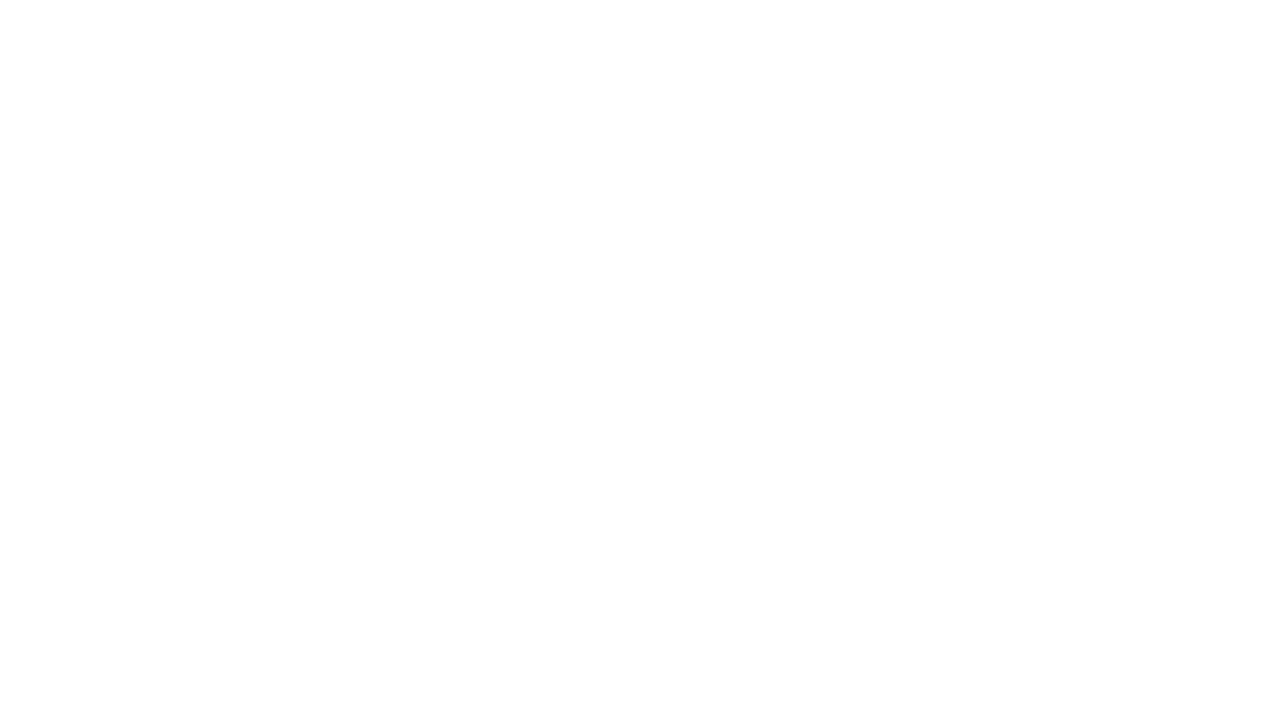

Navigated to https://rahulshettyacademy.com/ in new window
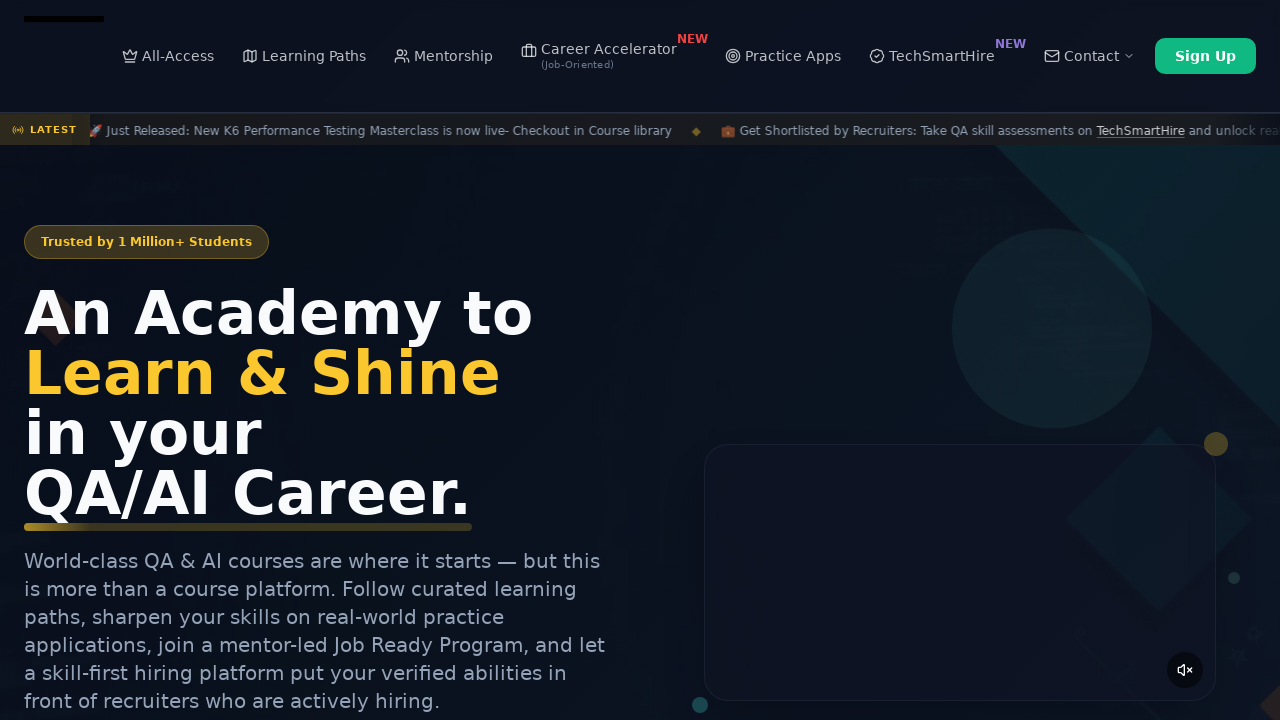

Course links loaded in new window
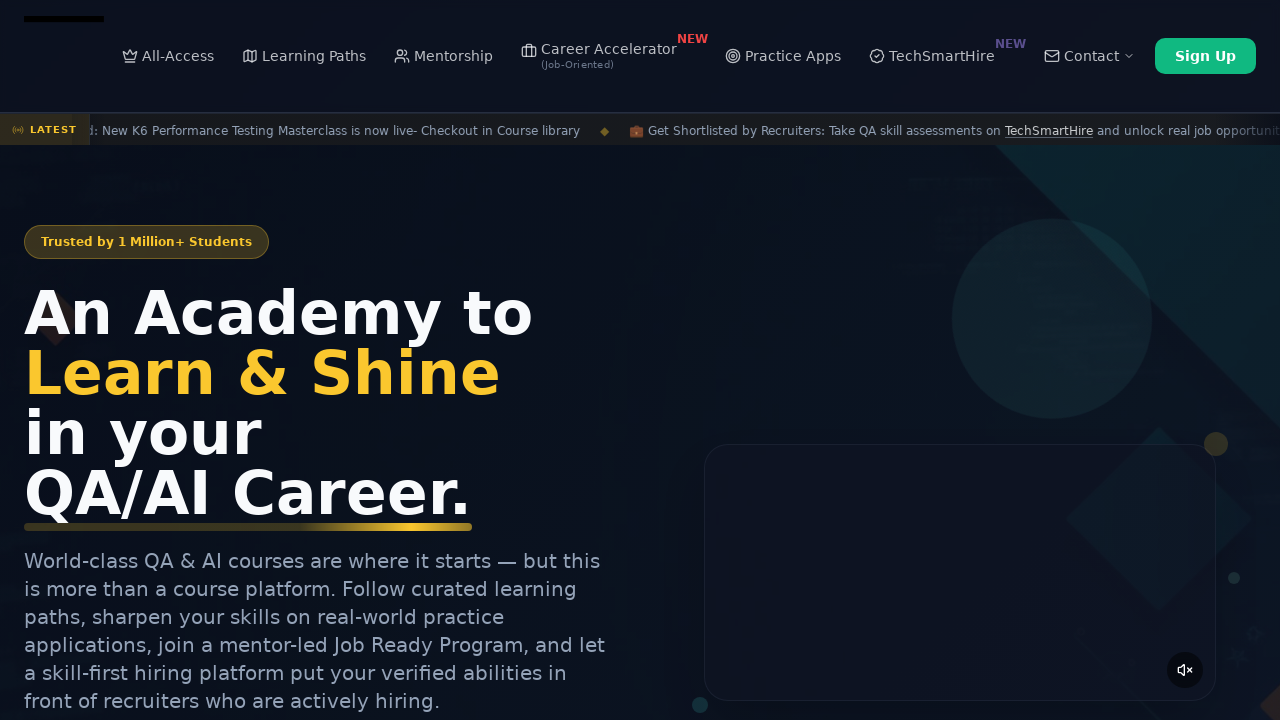

Located course links on the page
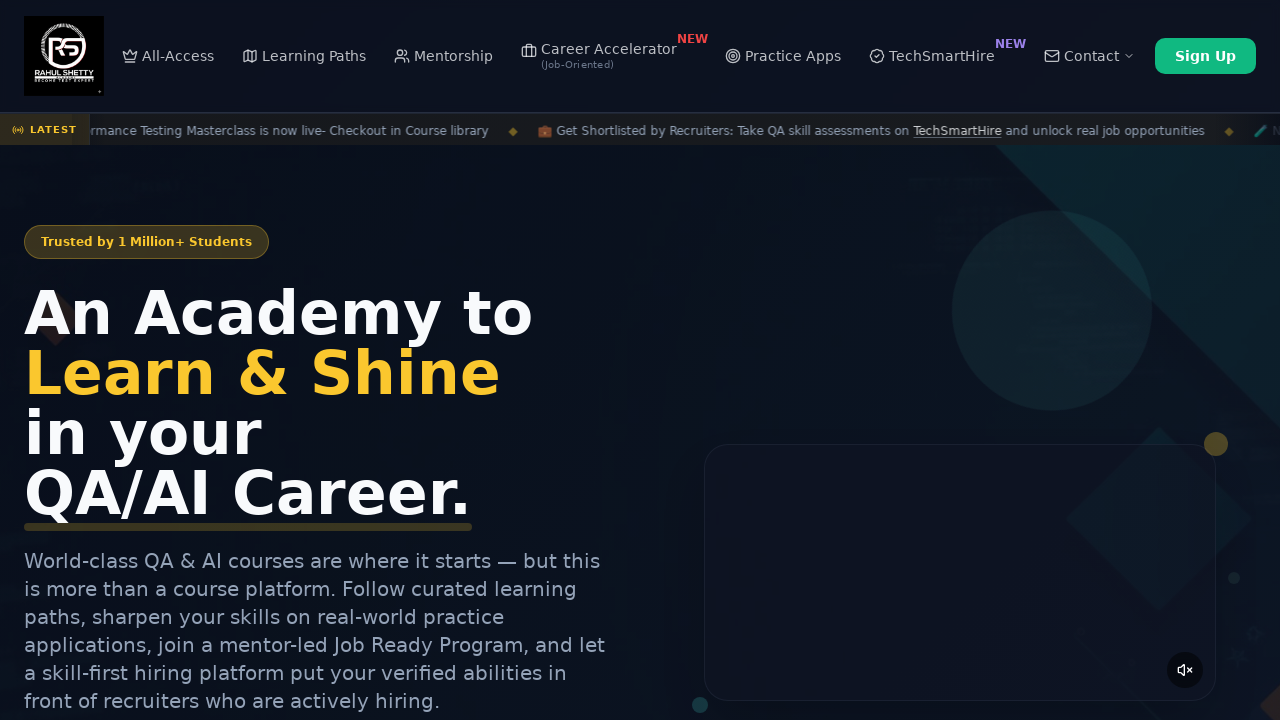

Retrieved course name from second link: Playwright Testing
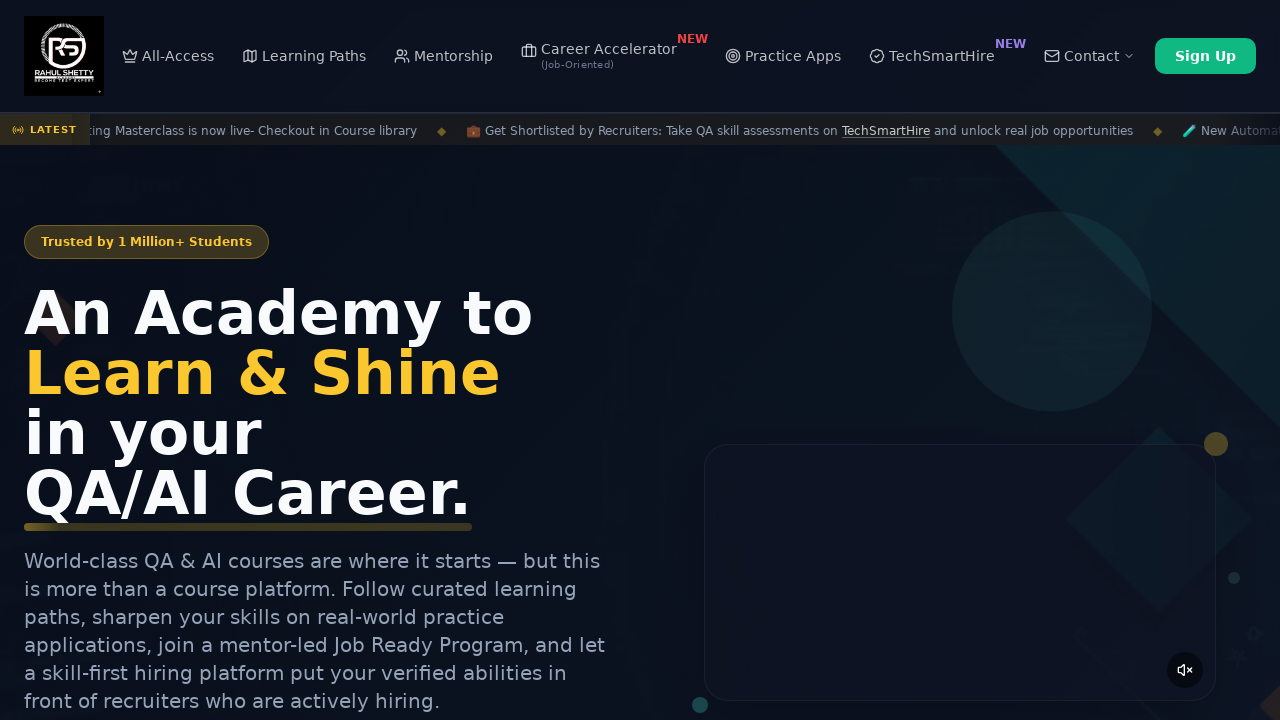

Filled name field in parent window with course name: Playwright Testing on input[name='name']
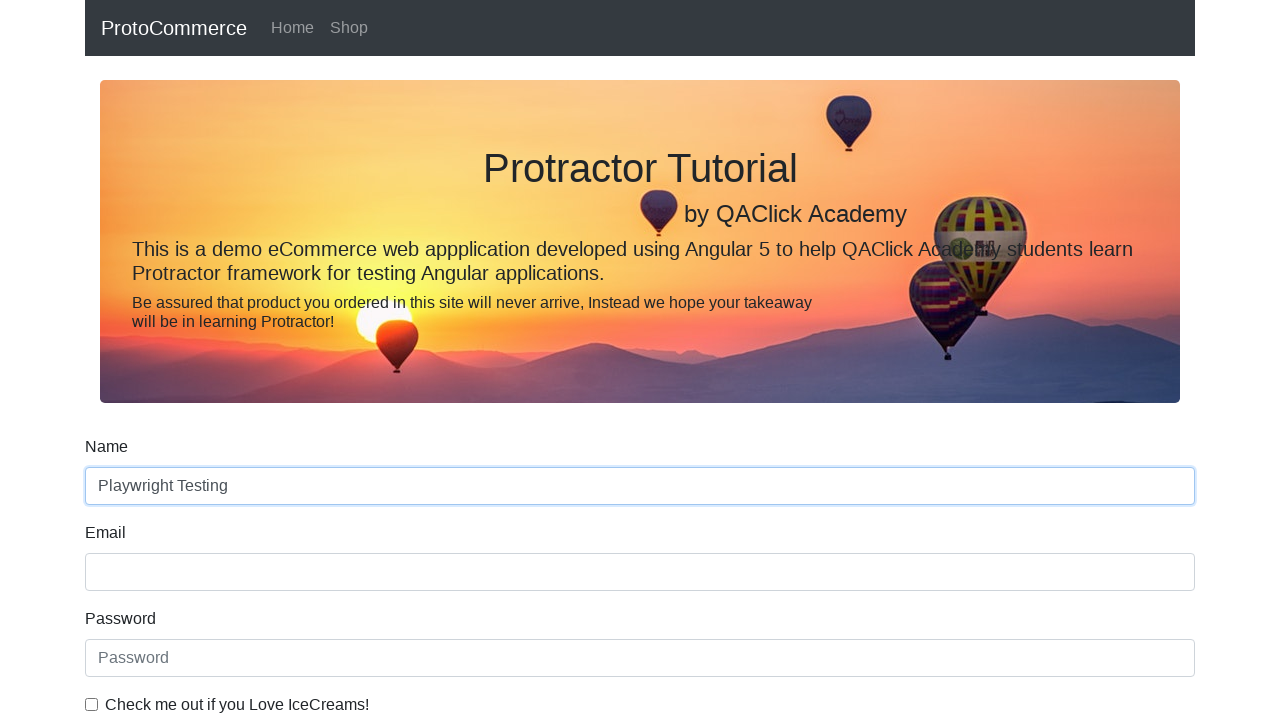

Verified name input field is visible in parent window
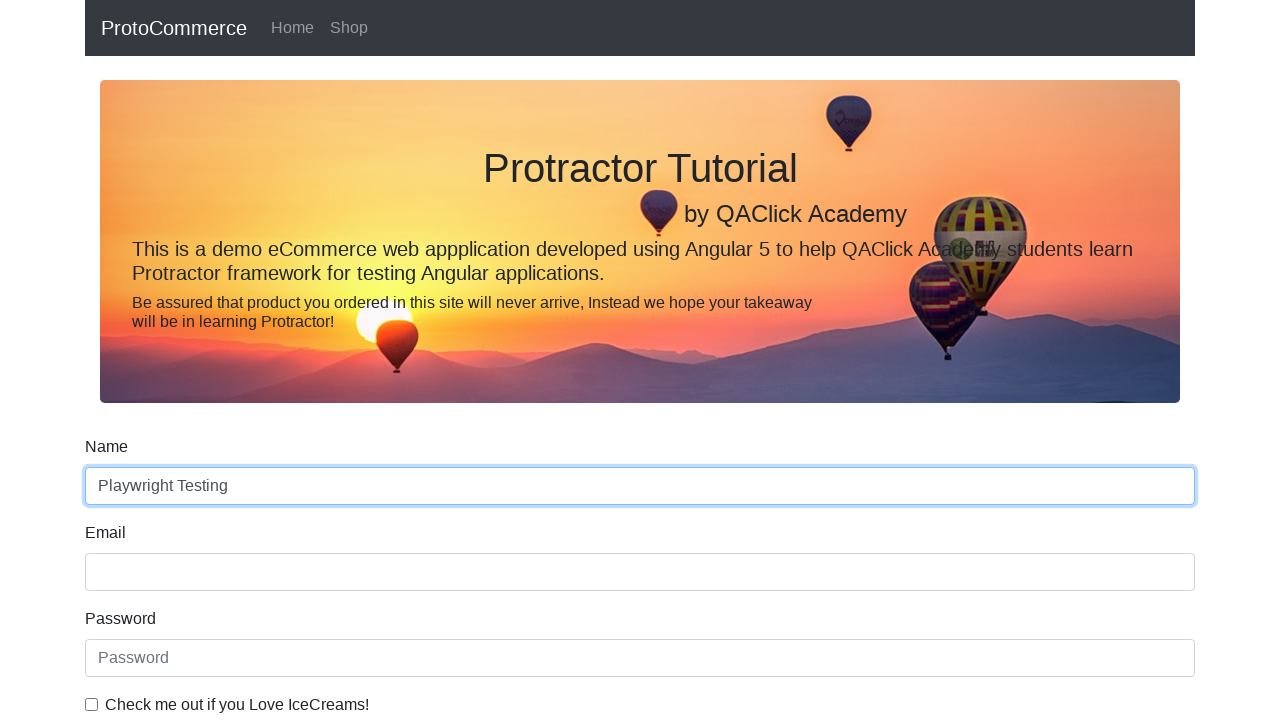

Closed the secondary window/tab
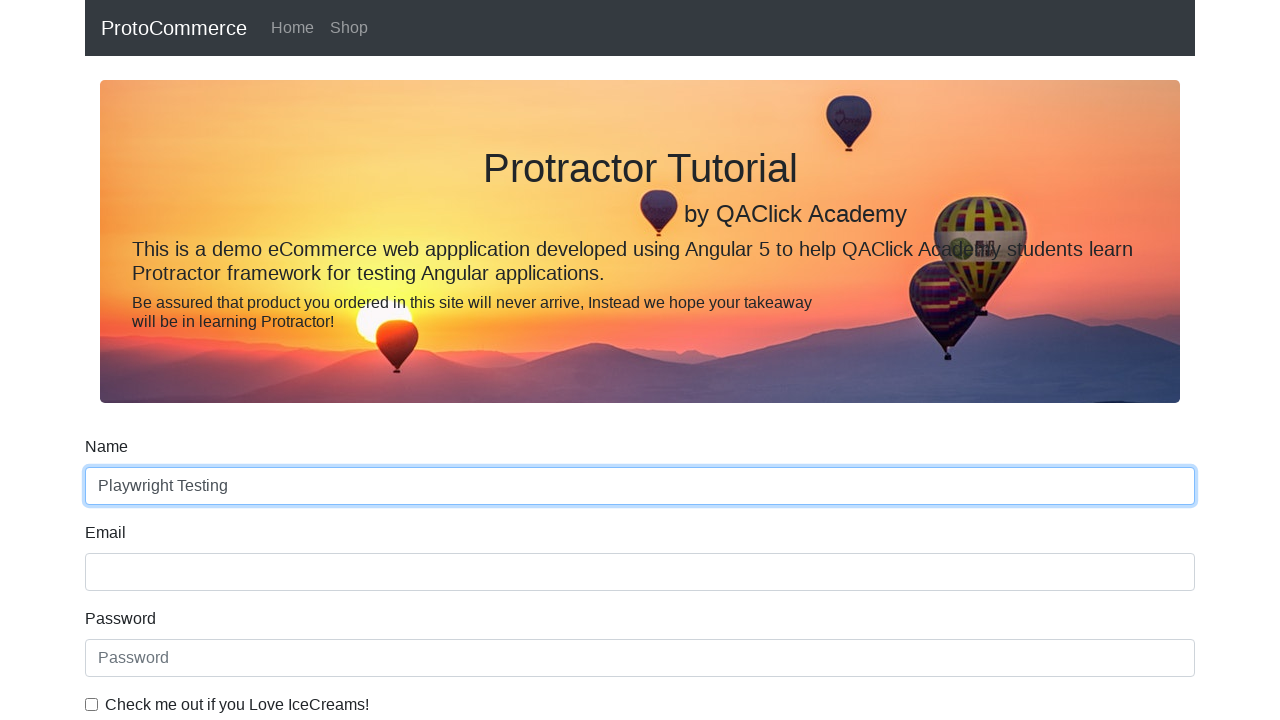

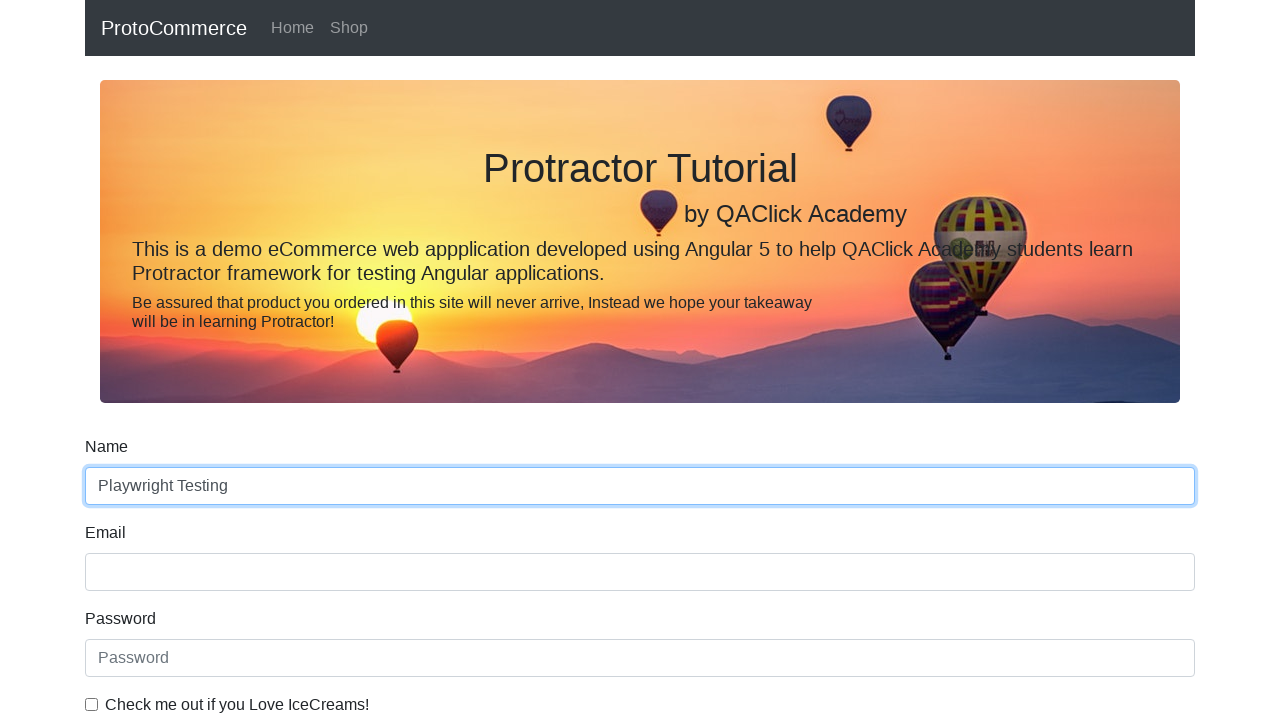